Tests multi-window handling by clicking a newsletter link that opens a new window, then switching between the original and new windows.

Starting URL: https://fabrykatestow.pl

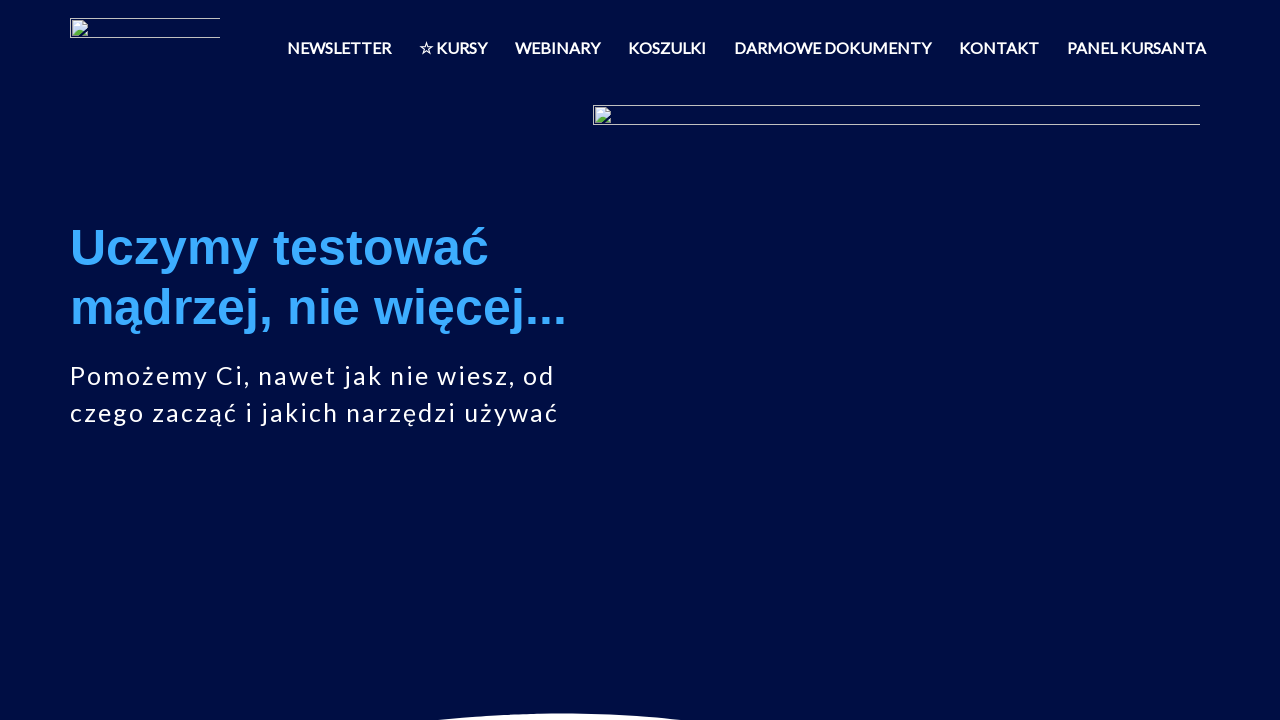

Clicked newsletter link and new window opened at (461, 361) on text=ZAPISZ MNIE NA NEWSLETTER!
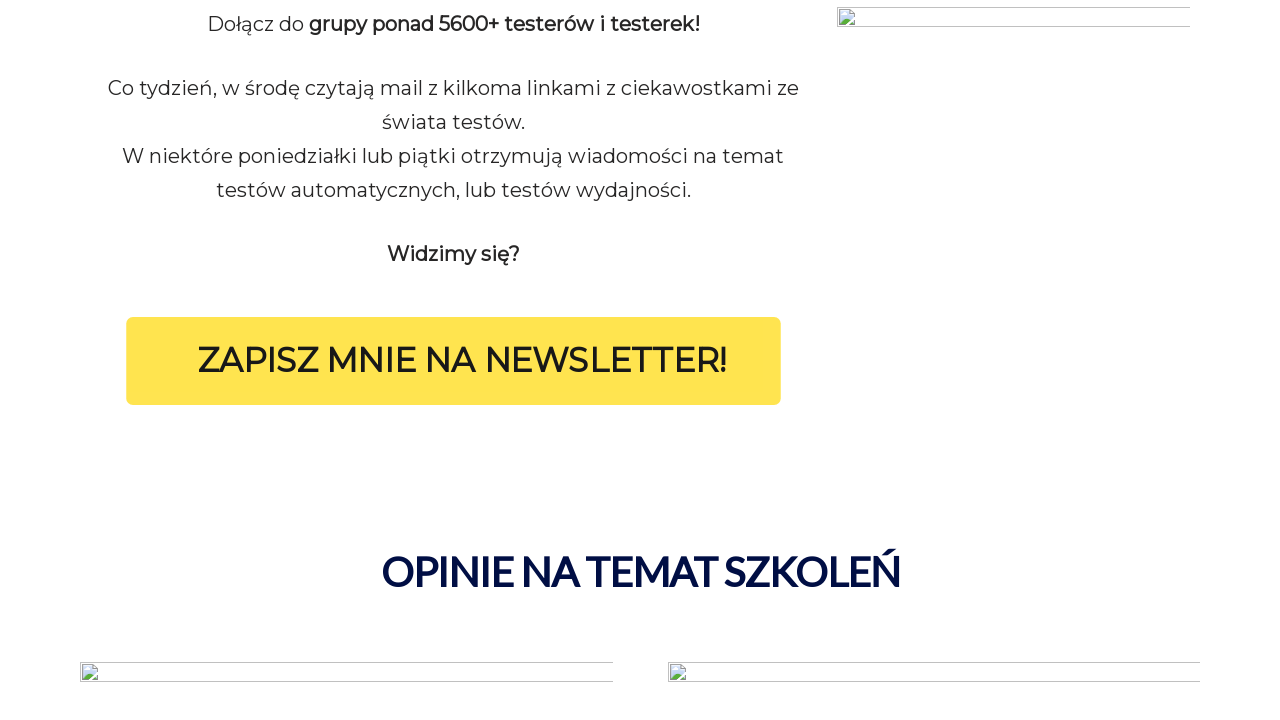

Captured reference to new window
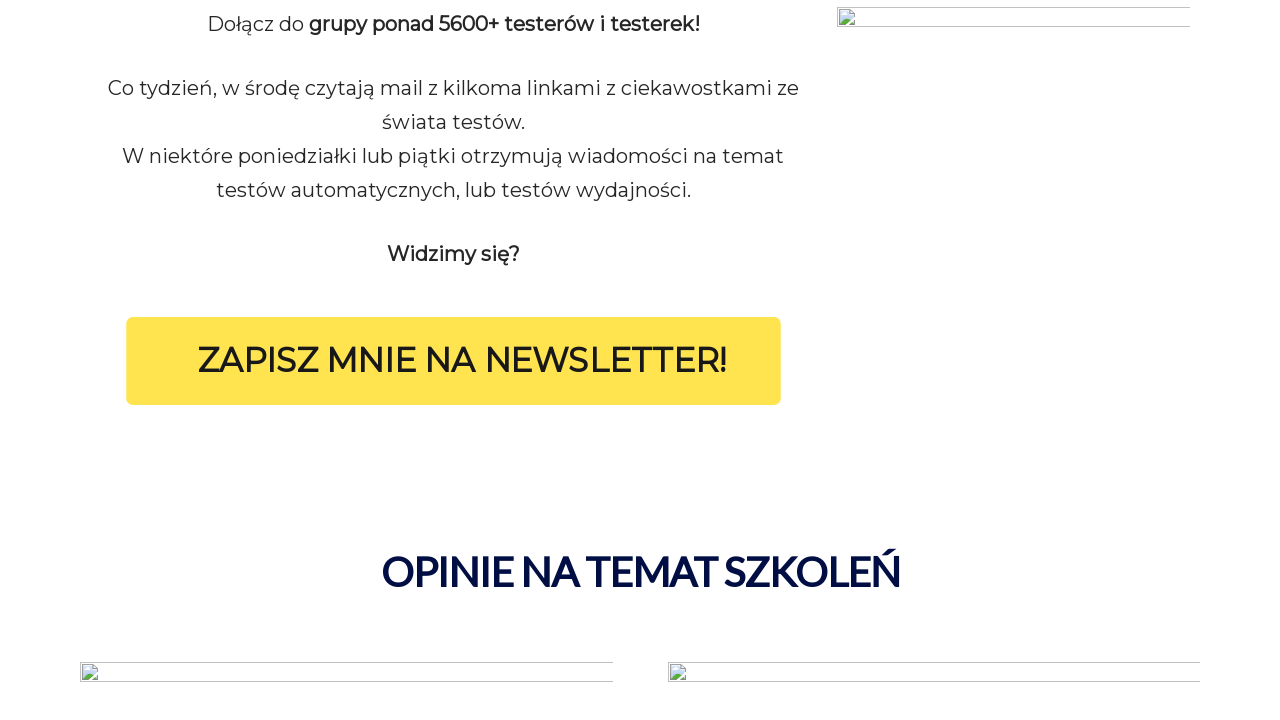

New window finished loading
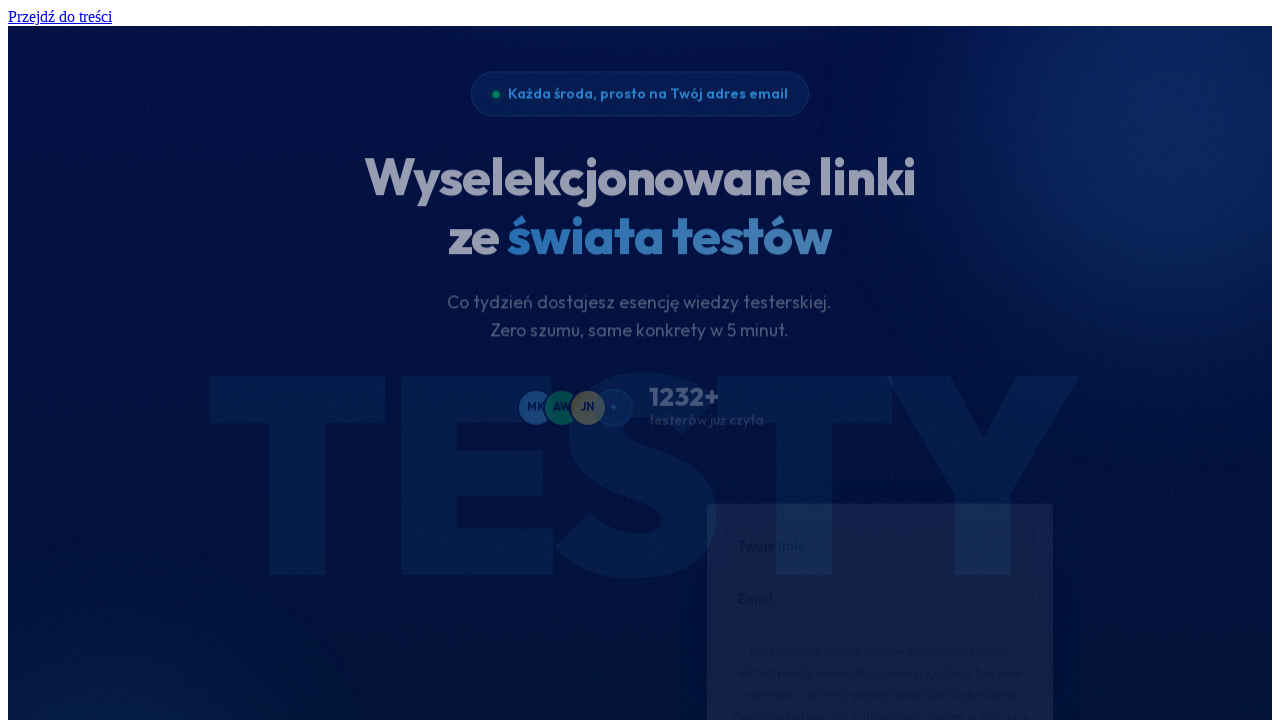

Switched focus back to original window
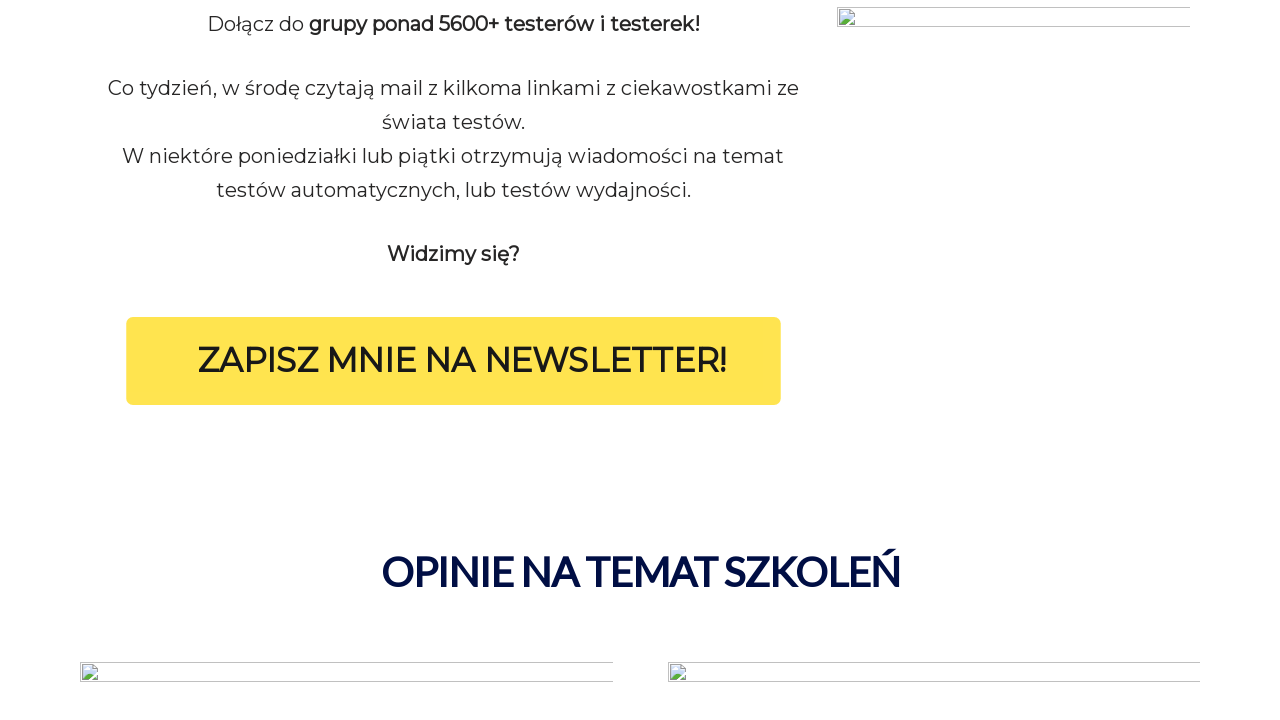

Switched focus to new window
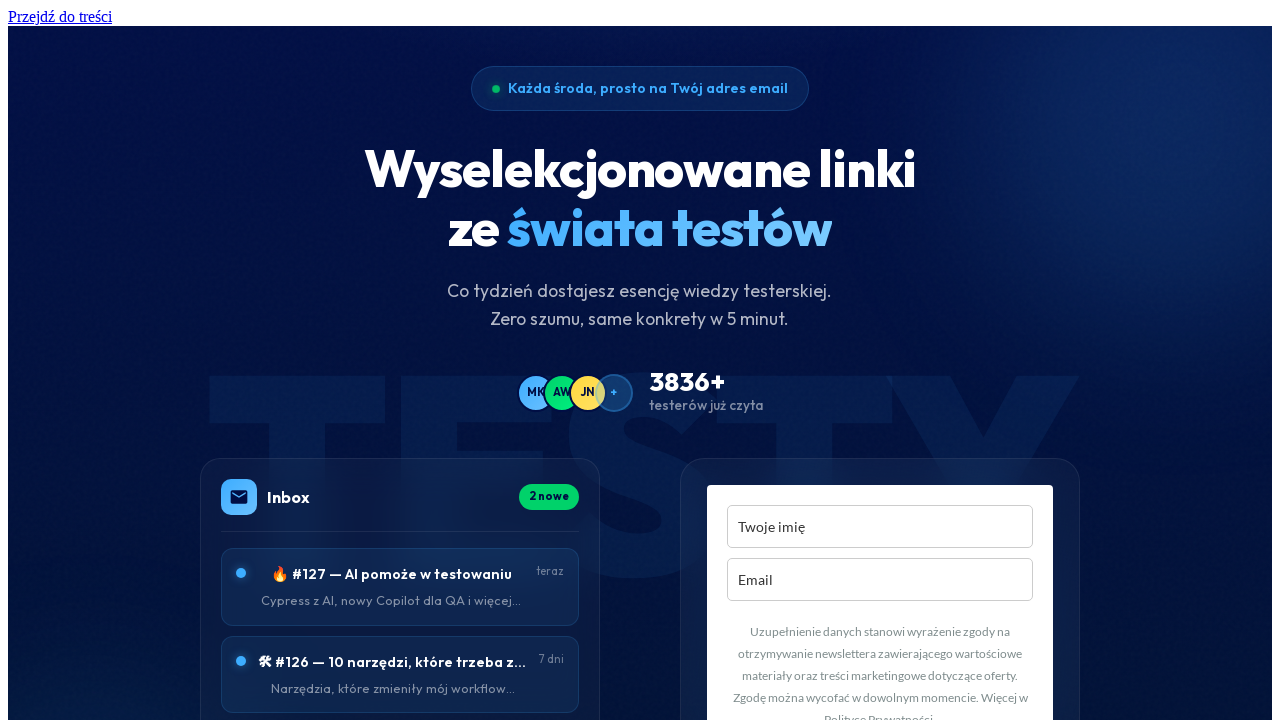

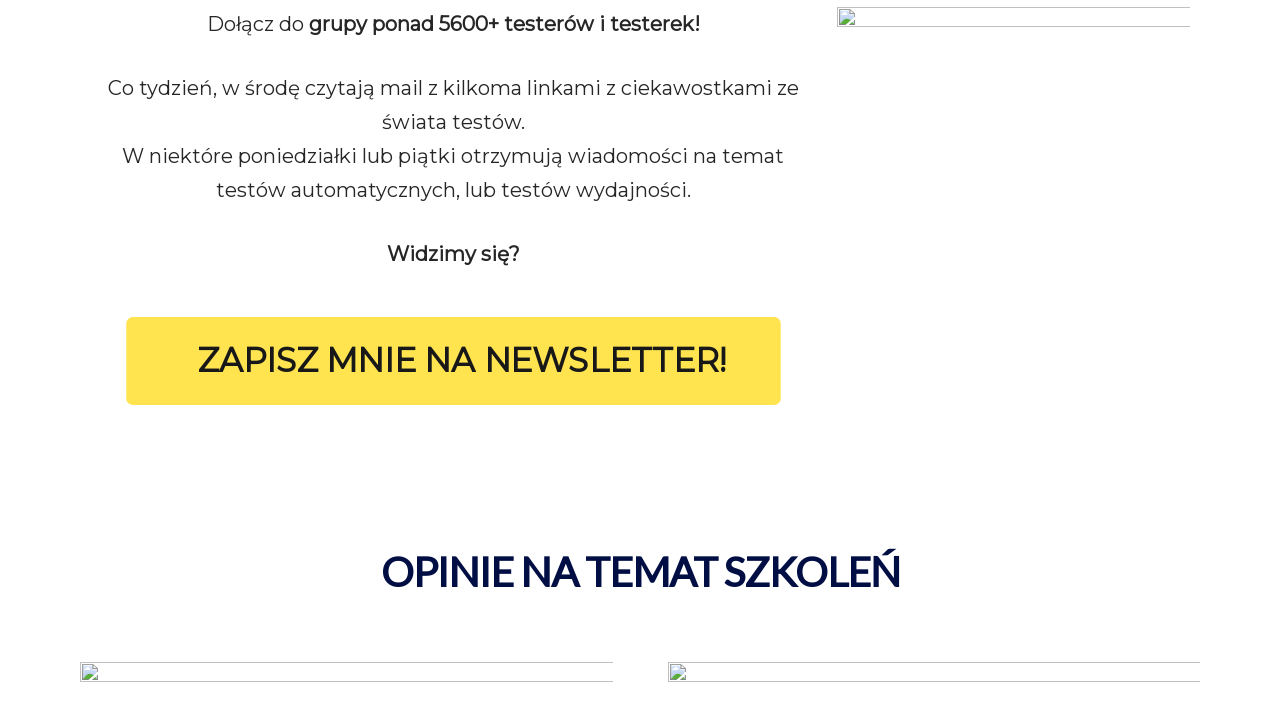